Tests various JavaScript alert interactions including simple alerts, timed alerts, confirmation dialogs, and prompt dialogs on the DemoQA website

Starting URL: https://demoqa.com/alerts

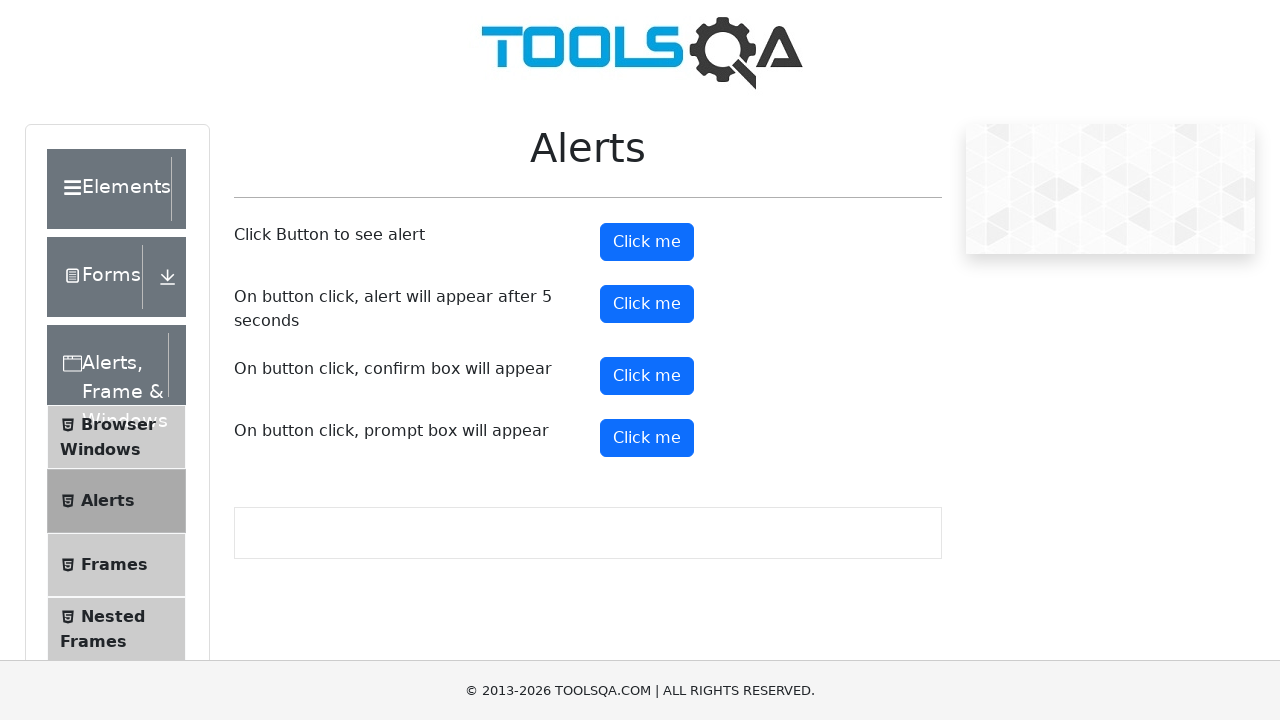

Clicked simple alert button at (647, 242) on xpath=//button[@id='alertButton']
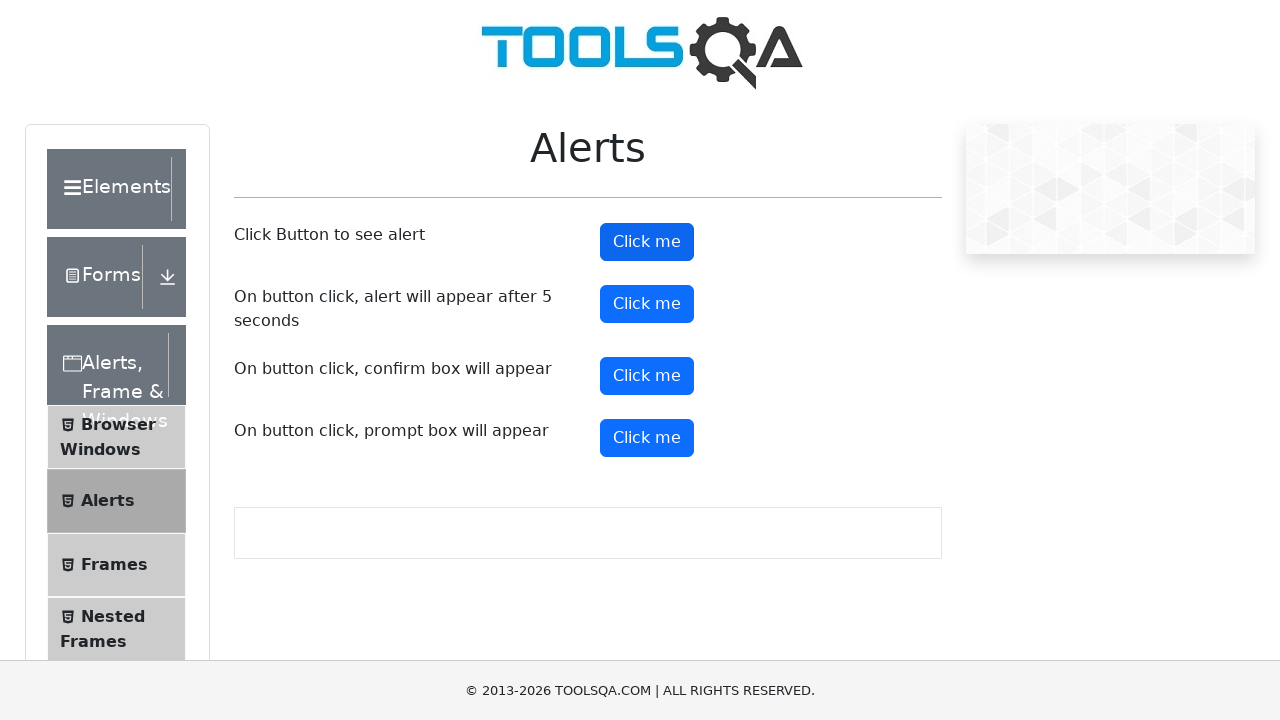

Set up dialog handler to accept alerts
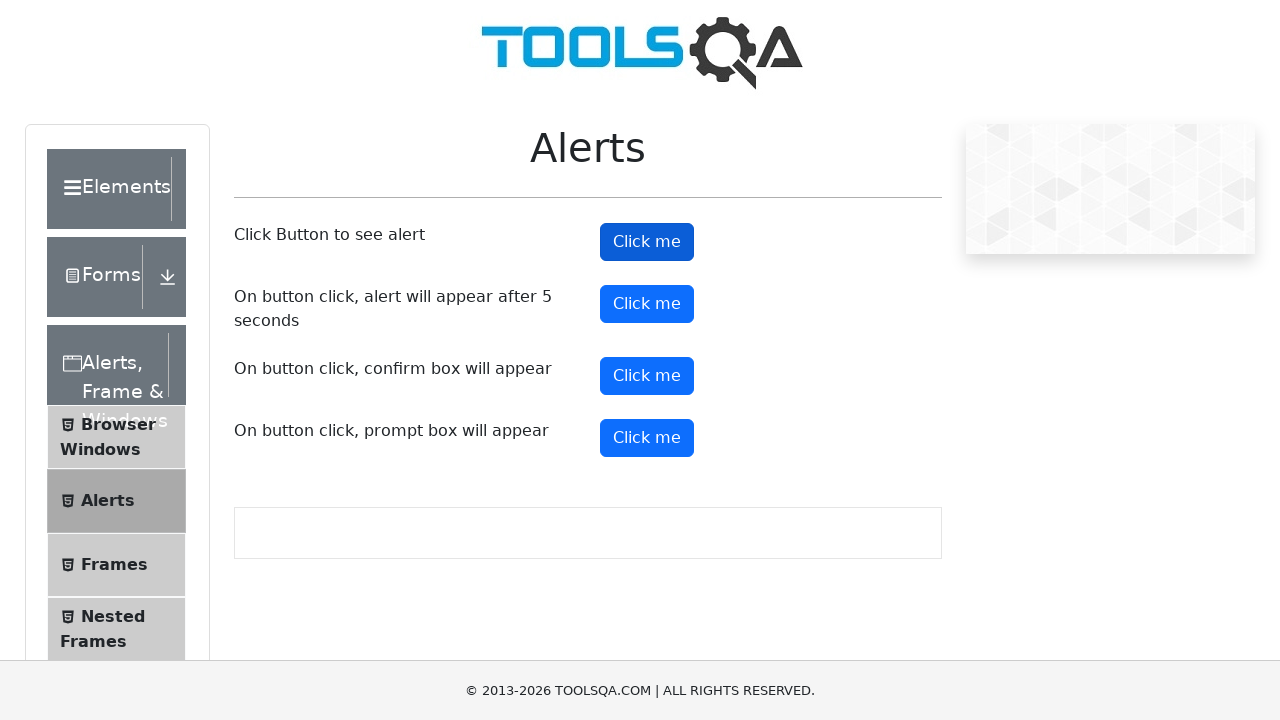

Waited for simple alert to be handled
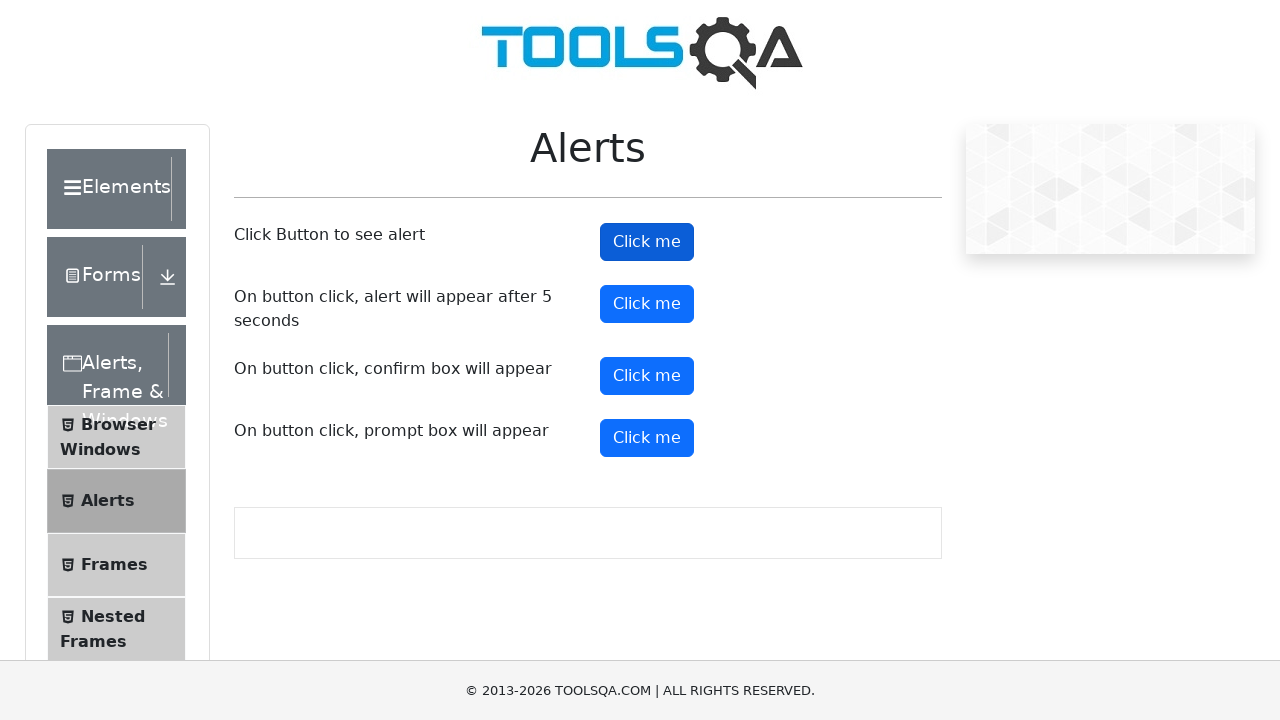

Clicked timed alert button at (647, 304) on xpath=//button[@id='timerAlertButton']
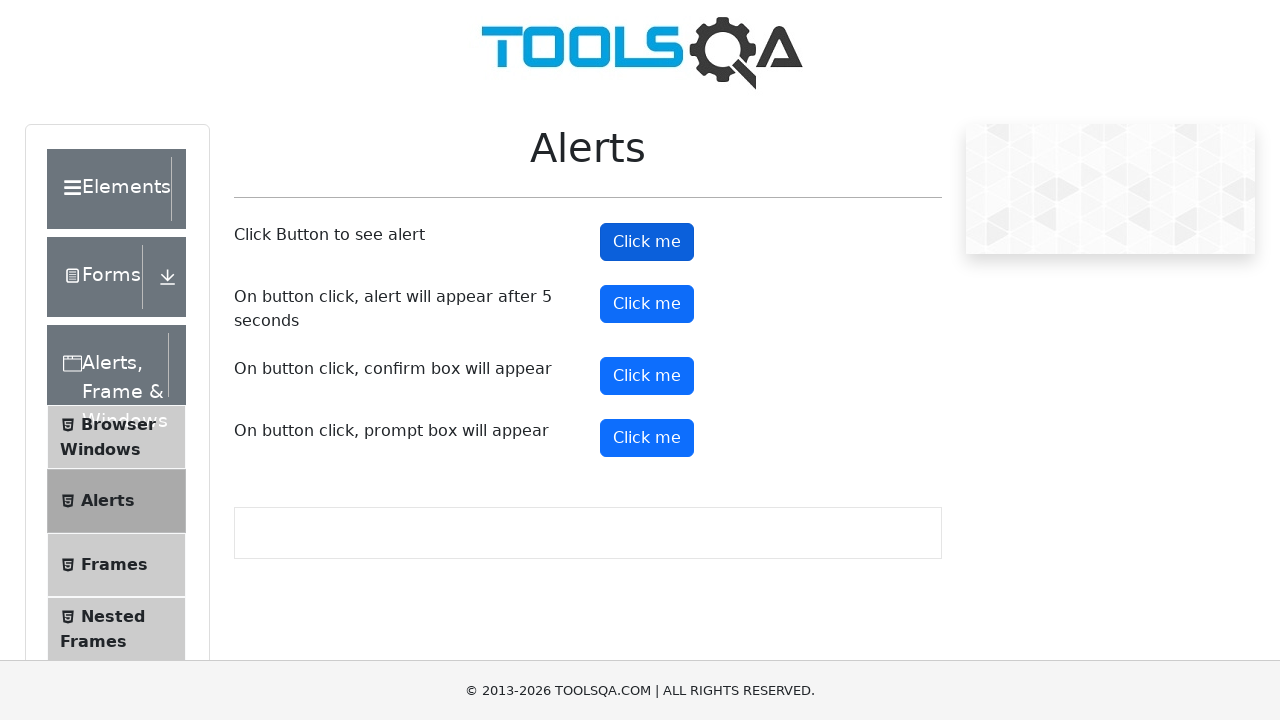

Waited for timed alert to appear and be handled
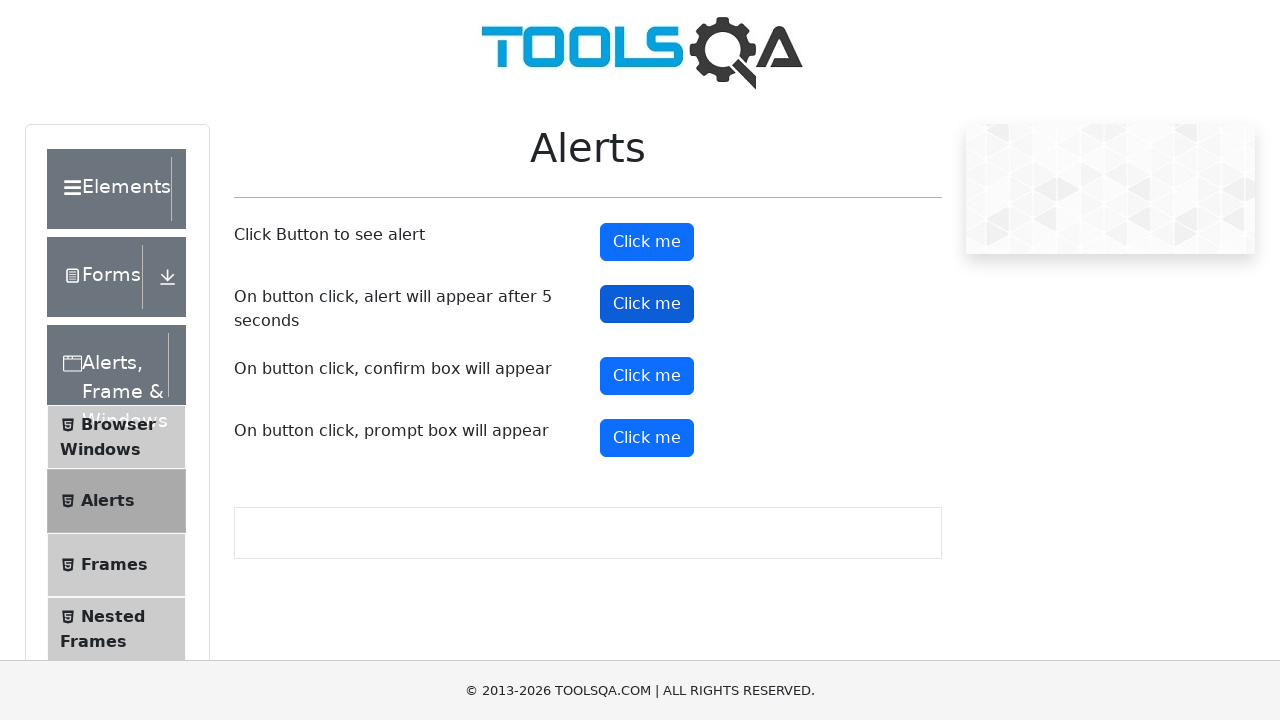

Clicked confirmation button at (647, 376) on xpath=//button[@id='confirmButton']
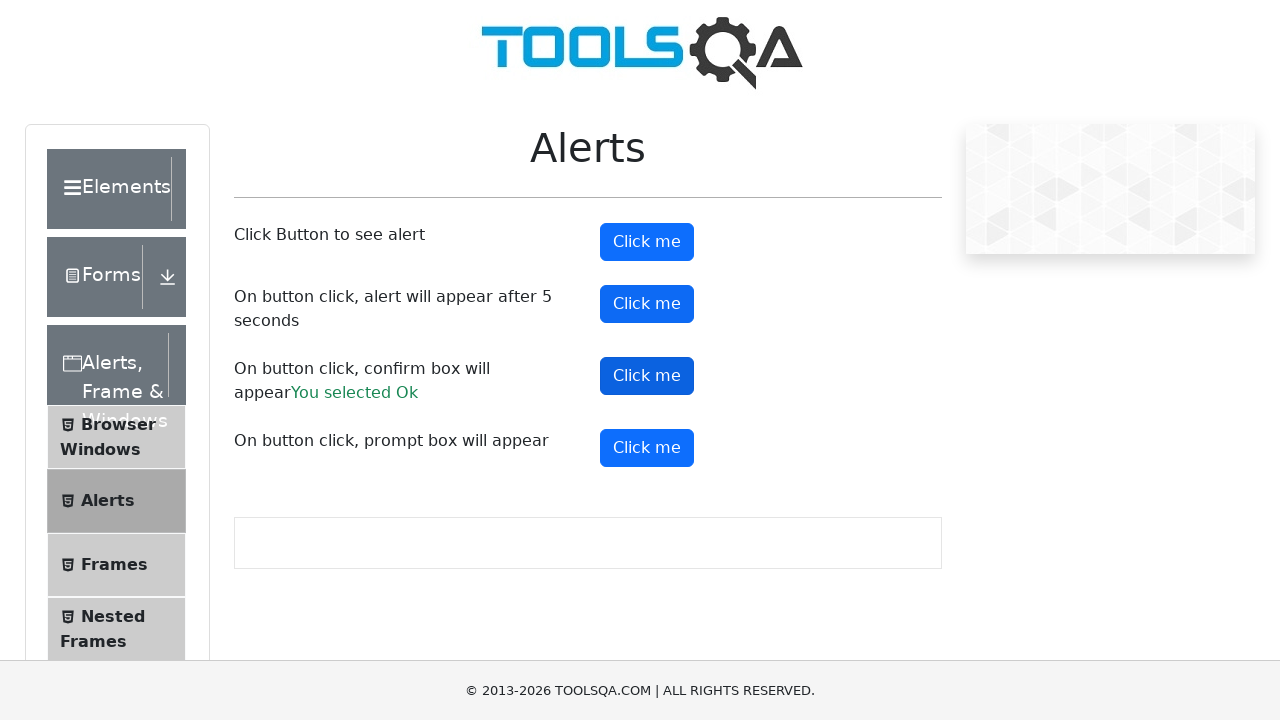

Set up dialog handler to dismiss confirmation
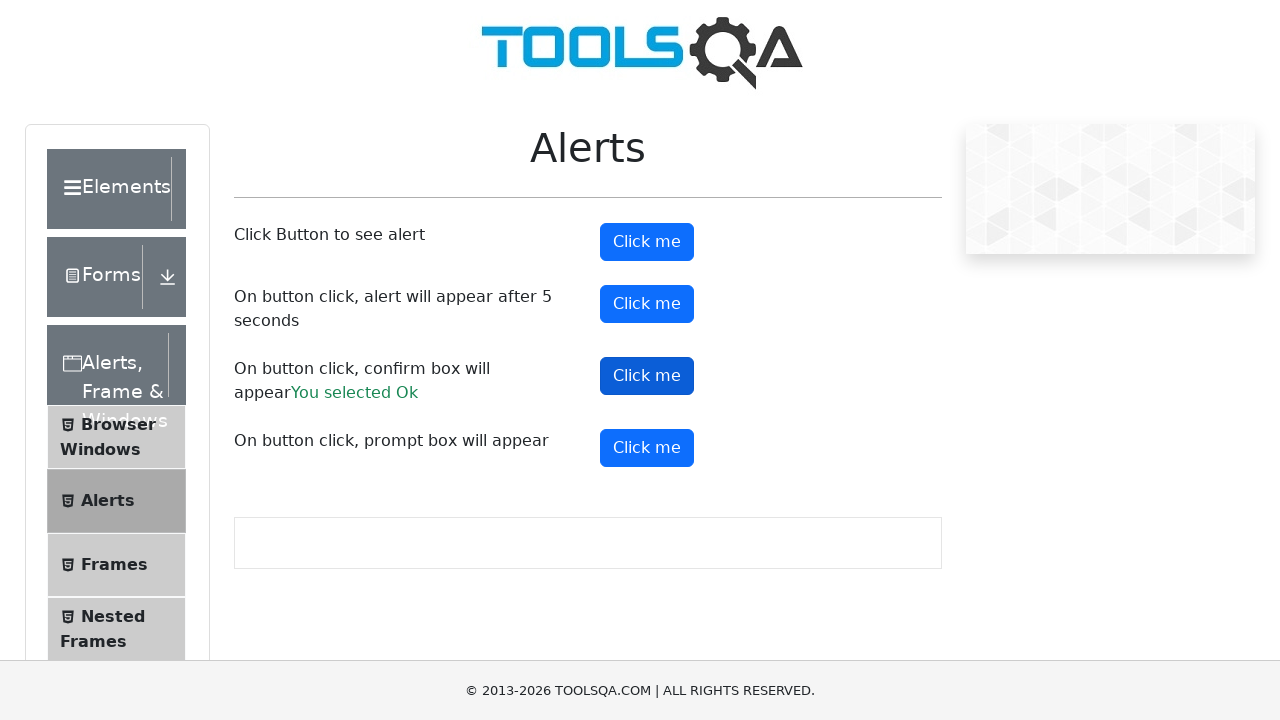

Waited for confirmation dialog to be dismissed
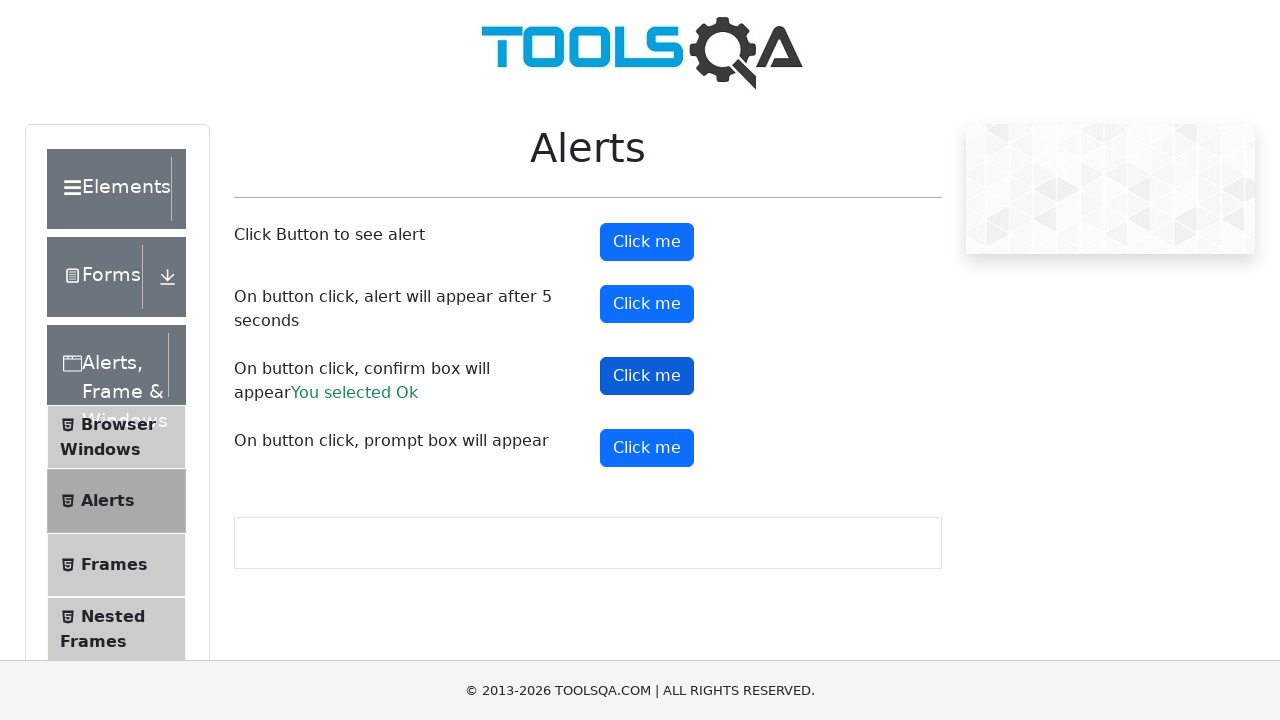

Clicked prompt dialog button at (647, 448) on xpath=//button[@id='promtButton']
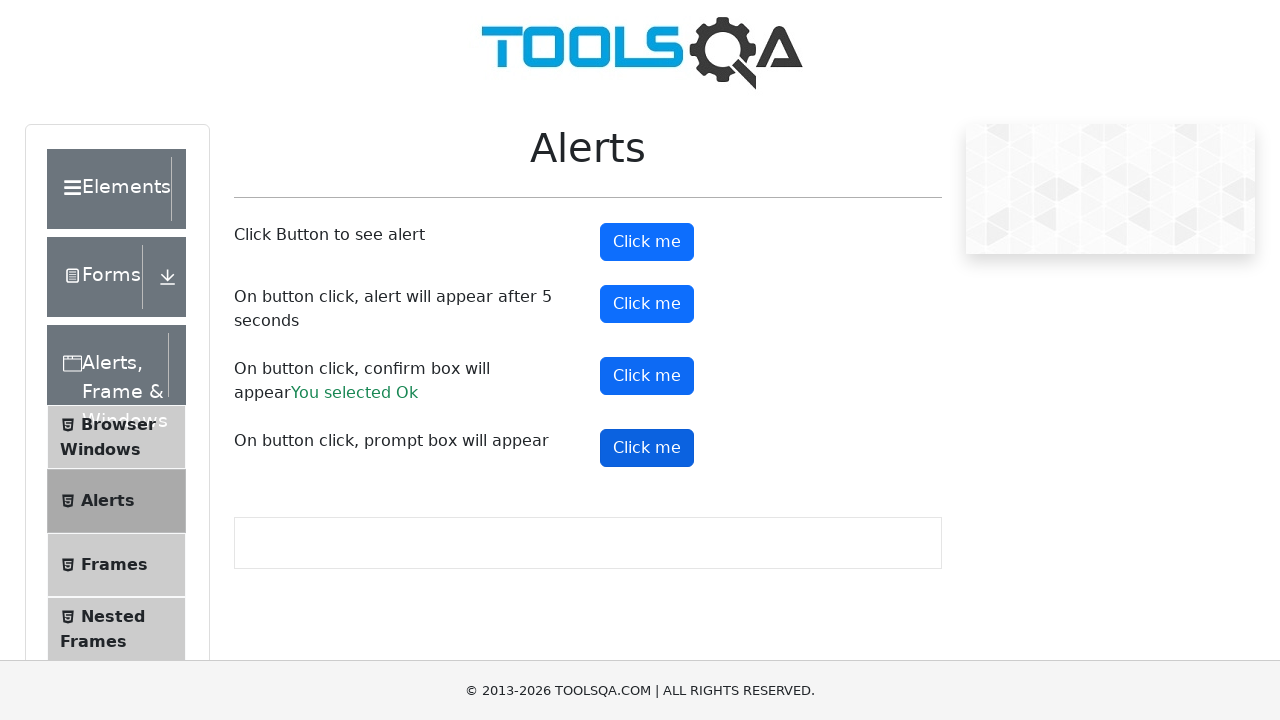

Set up dialog handler to accept prompt with text 'my name is harish'
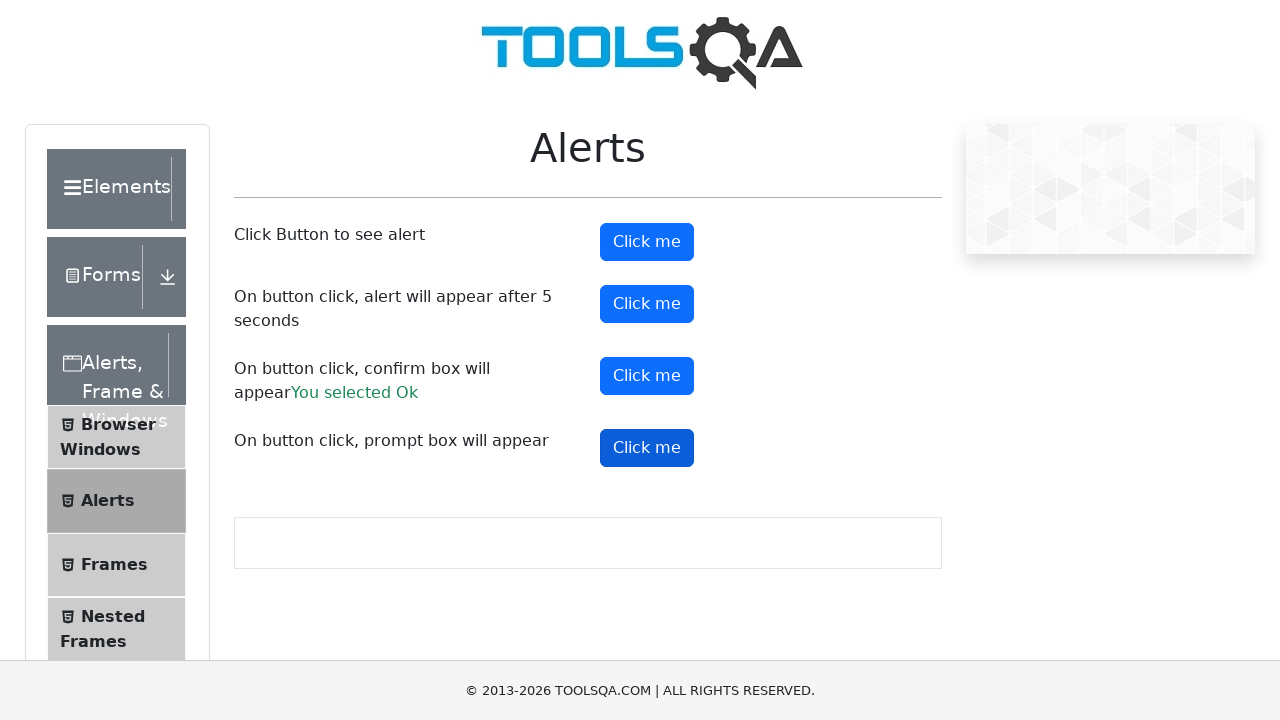

Waited for prompt dialog to be handled
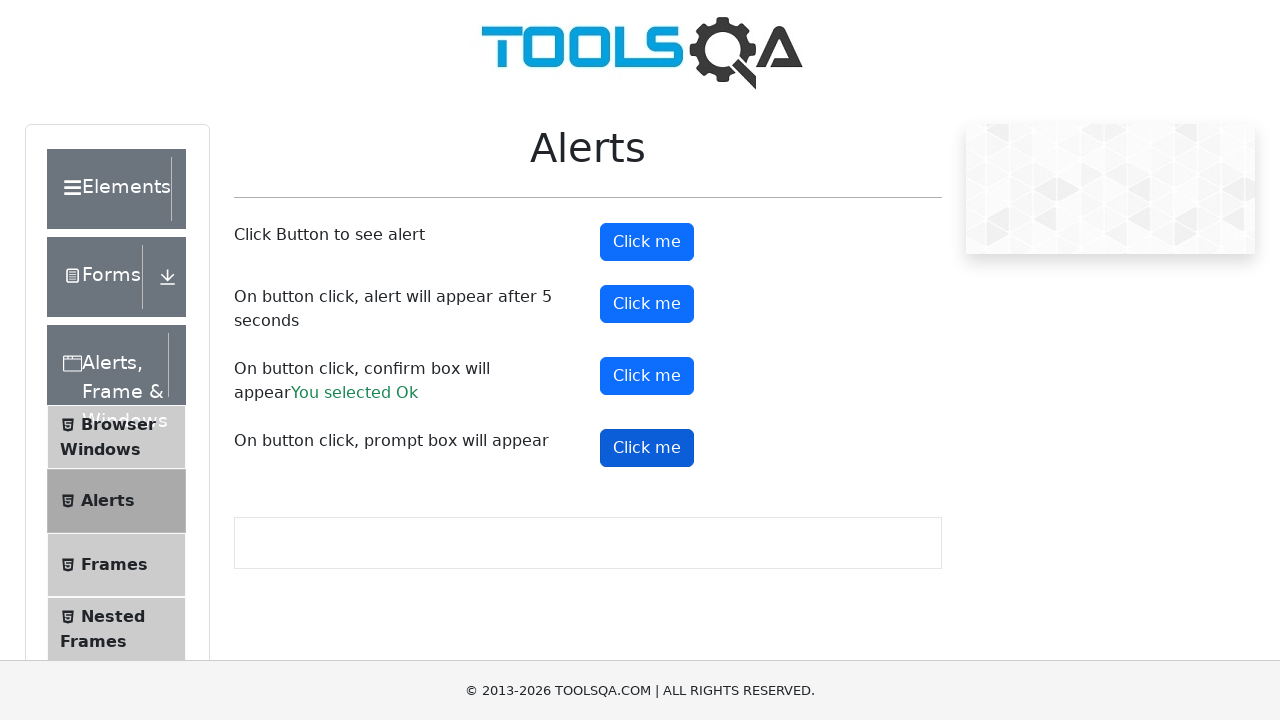

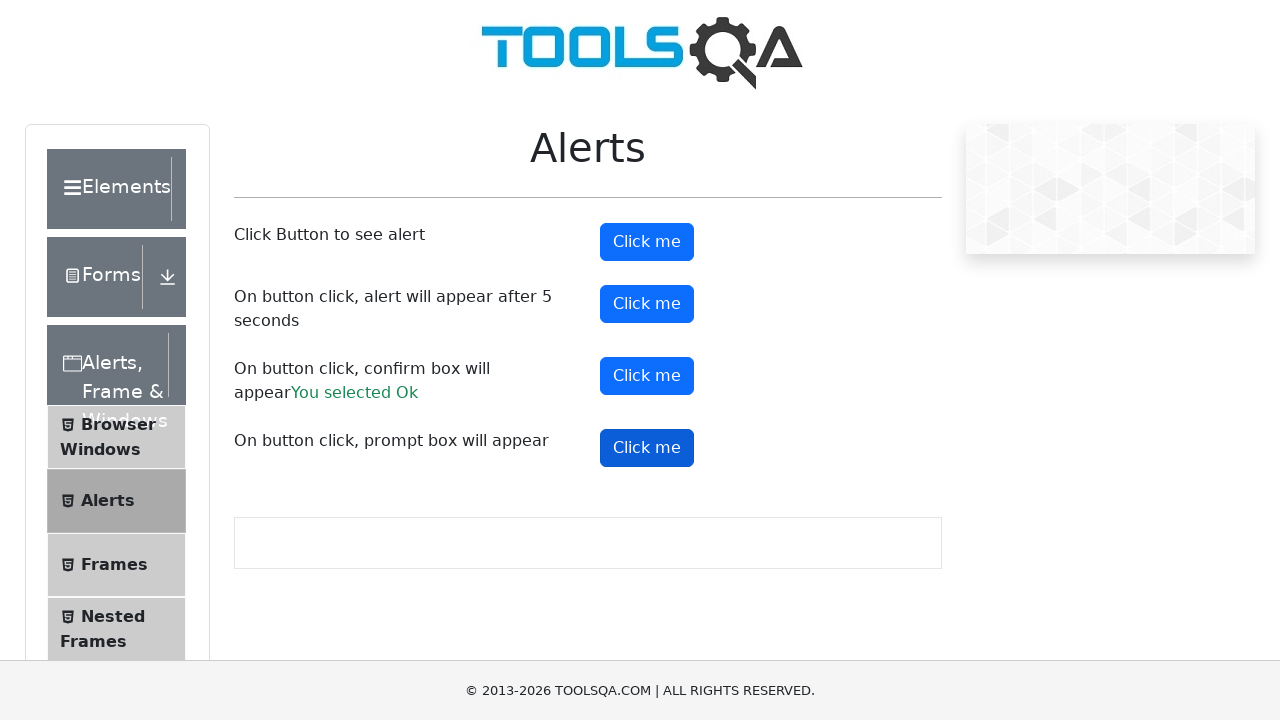